Tests filling out a practice form by entering personal information including name, email, gender, and phone number

Starting URL: https://demoqa.com/automation-practice-form

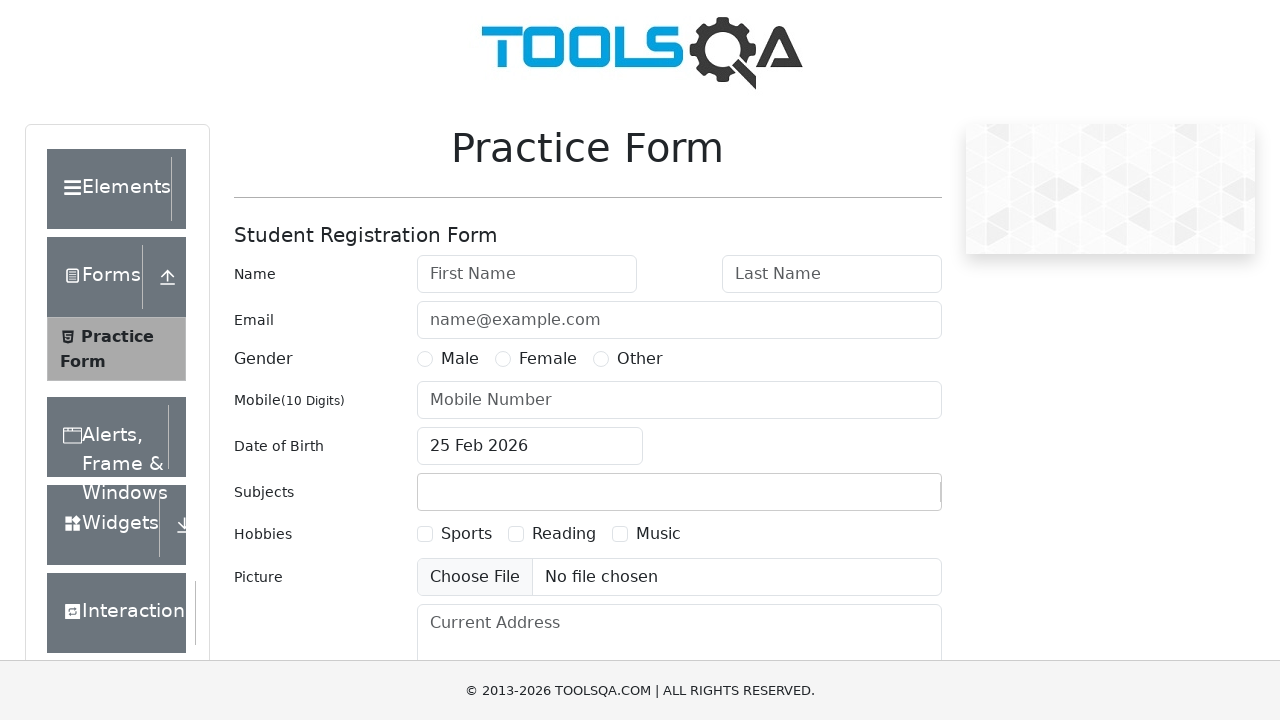

Filled first name field with 'Abongile' on #firstName
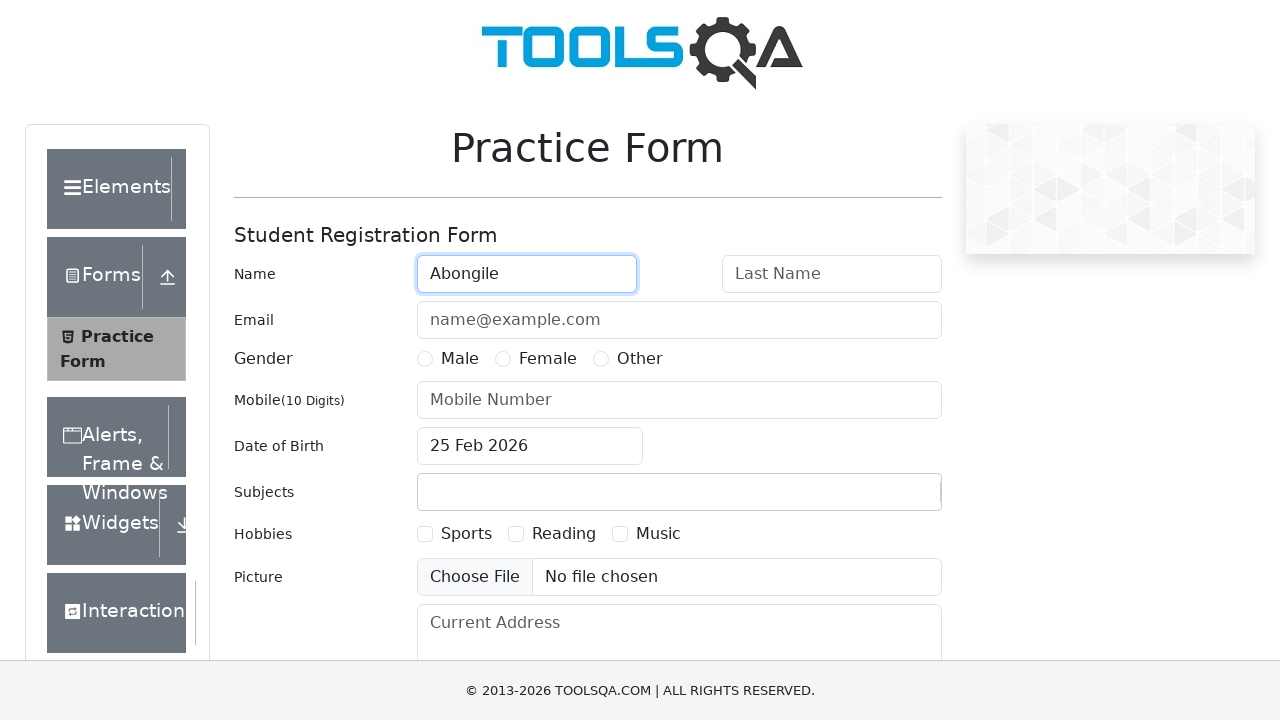

Filled last name field with 'Sithole' on #lastName
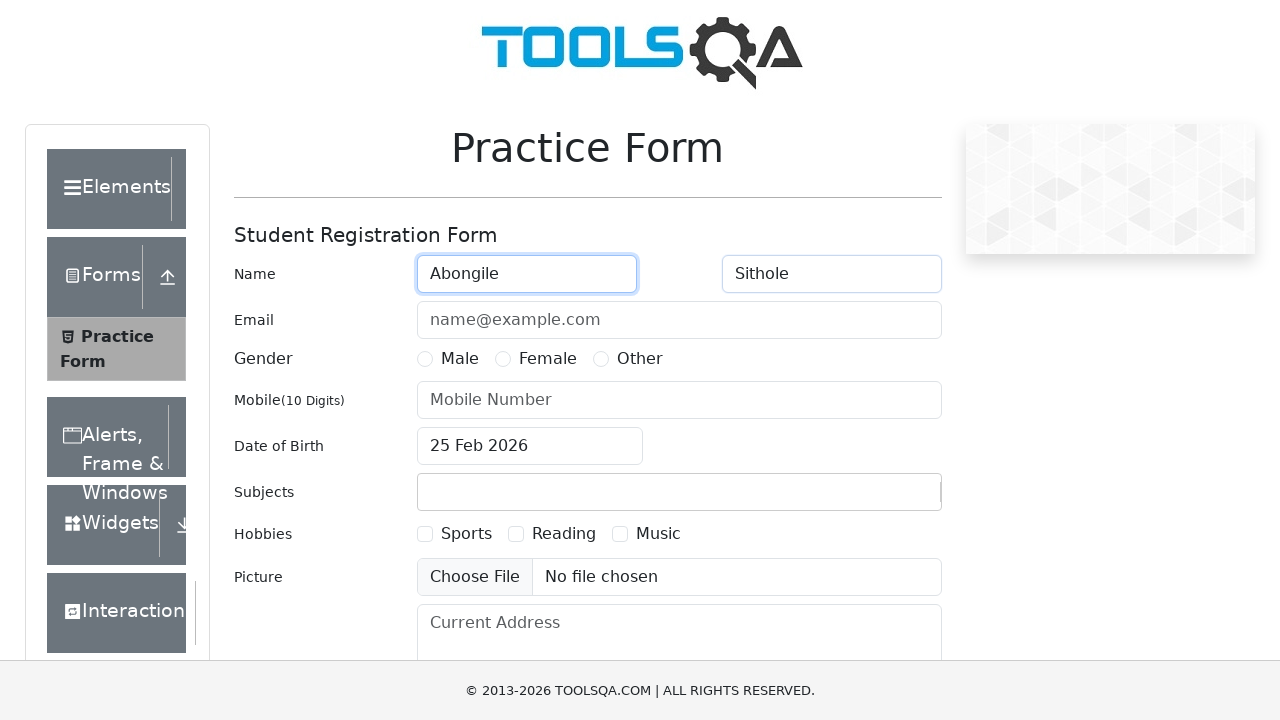

Filled email field with 'sitholeabo@gmail.com' on #userEmail
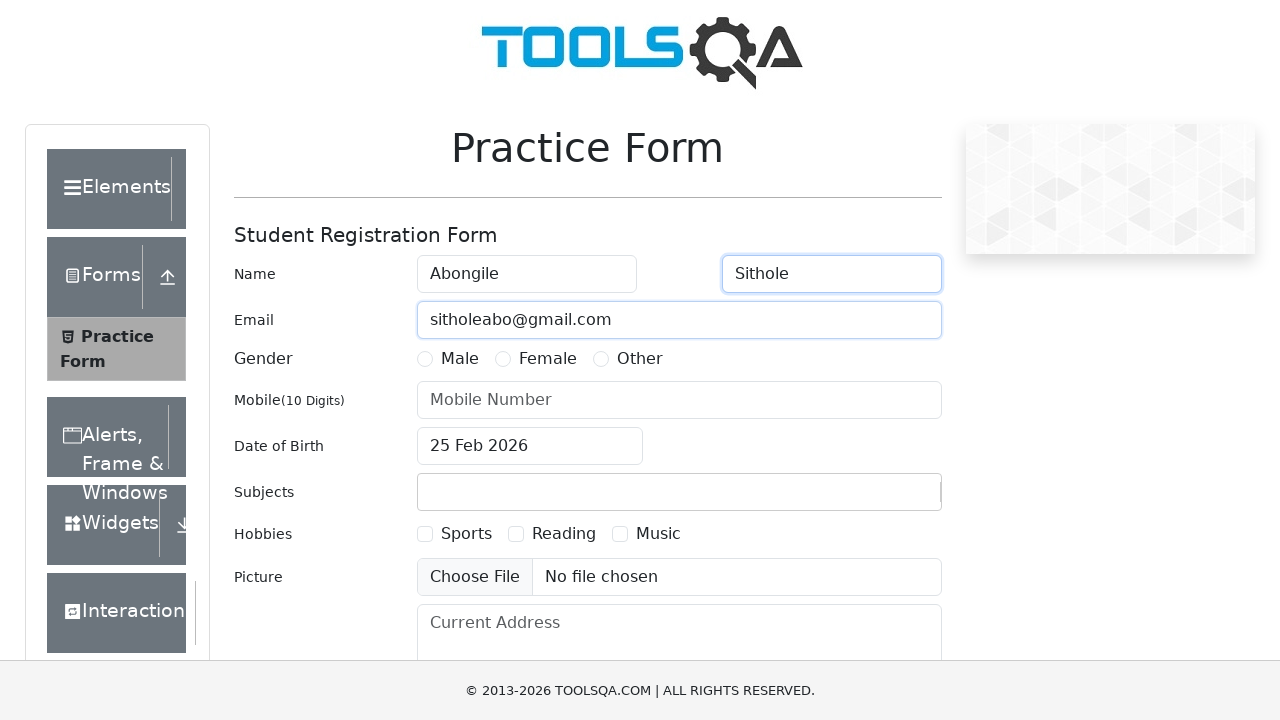

Selected Male gender option at (460, 359) on #gender-radio-1 + label
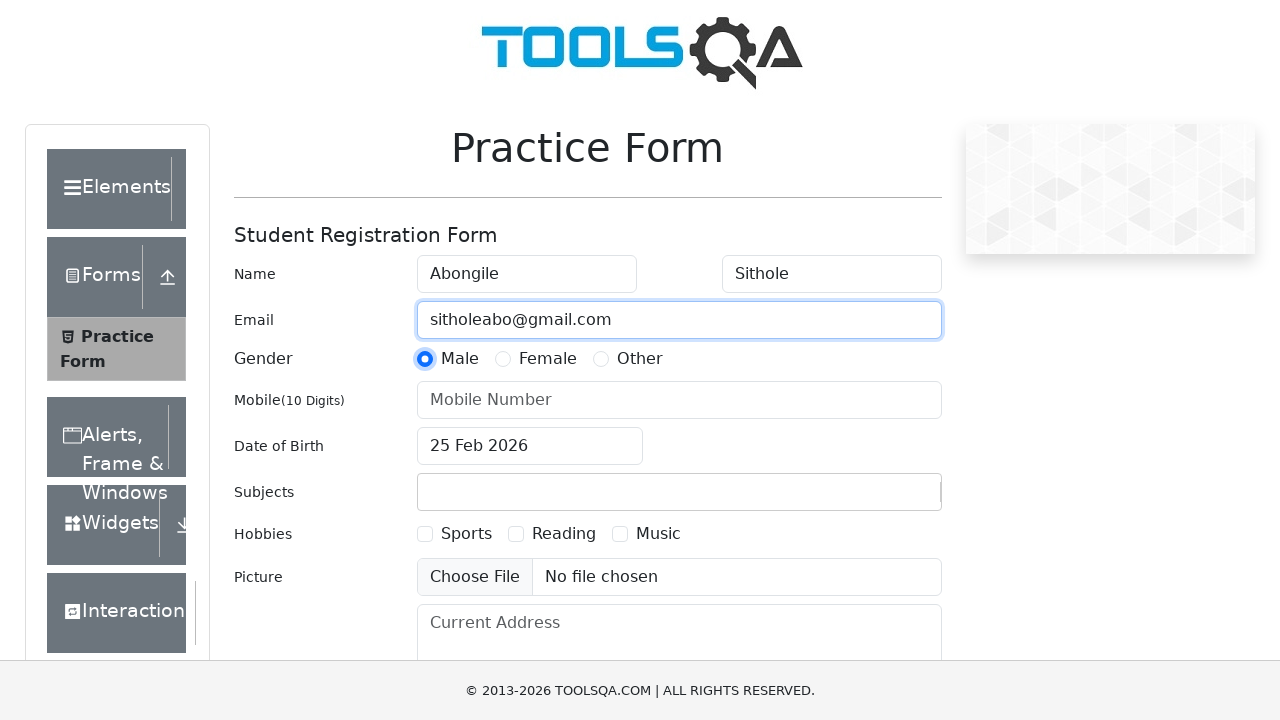

Filled phone number field with '0733441642' on #userNumber
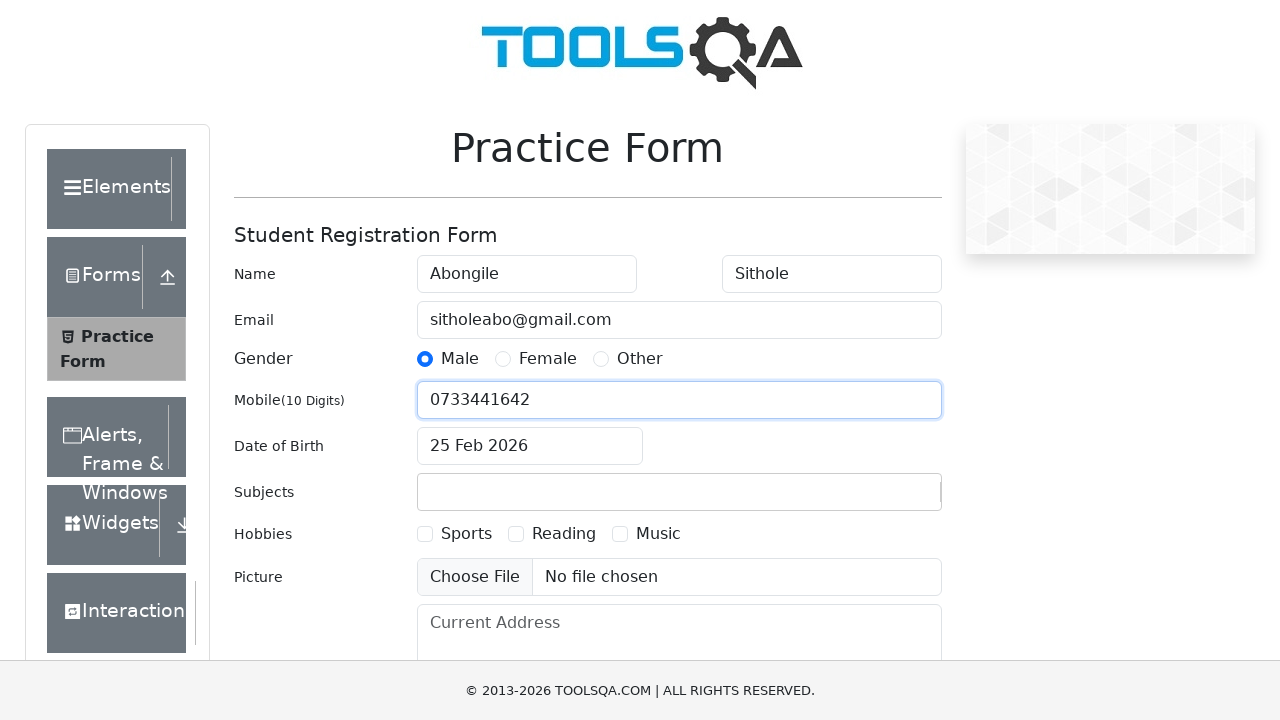

Clicked date of birth field to open date picker at (679, 446) on #dateOfBirth
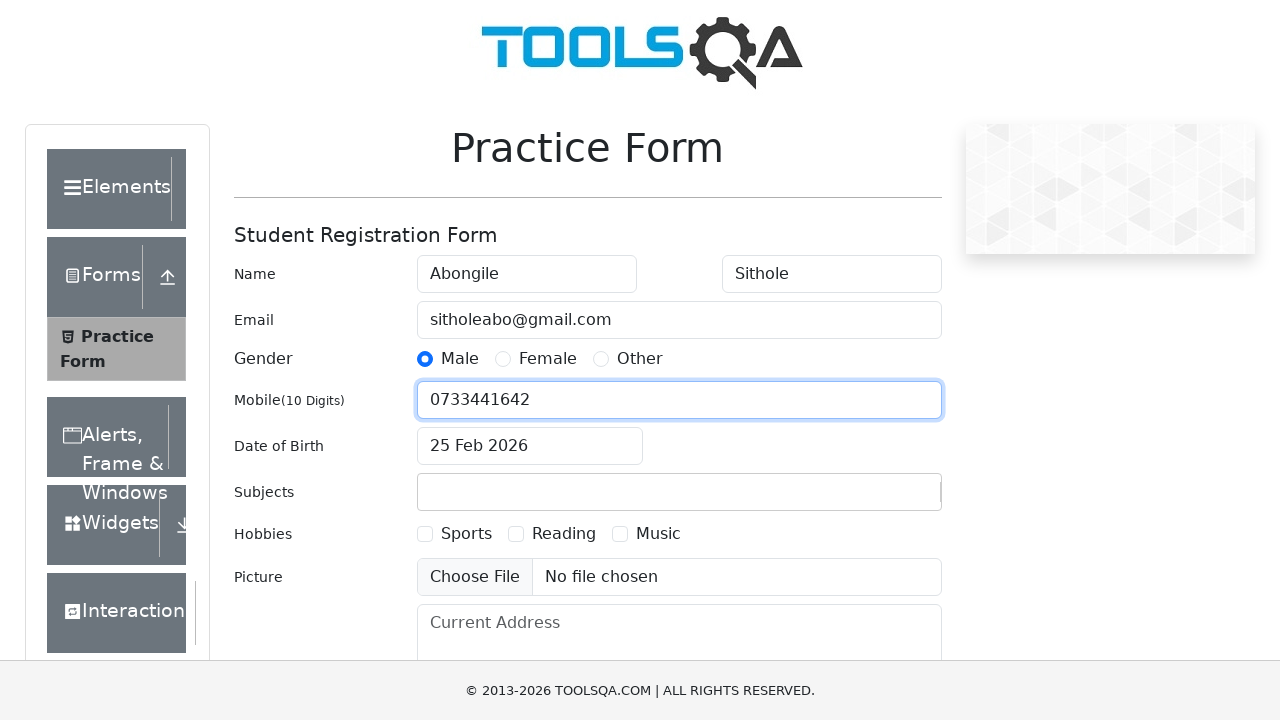

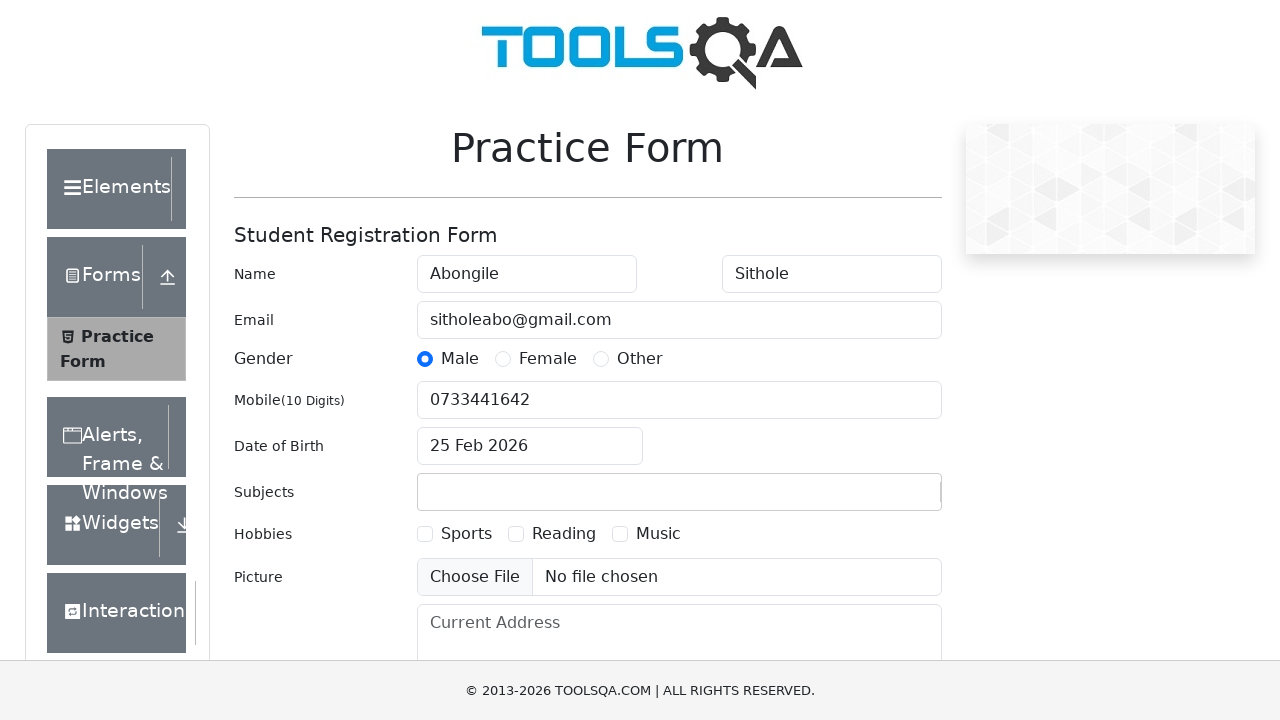